Tests scrolling functionality on the Selenium HQ website by scrolling to bottom, top, and horizontally

Starting URL: https://www.seleniumhq.org/

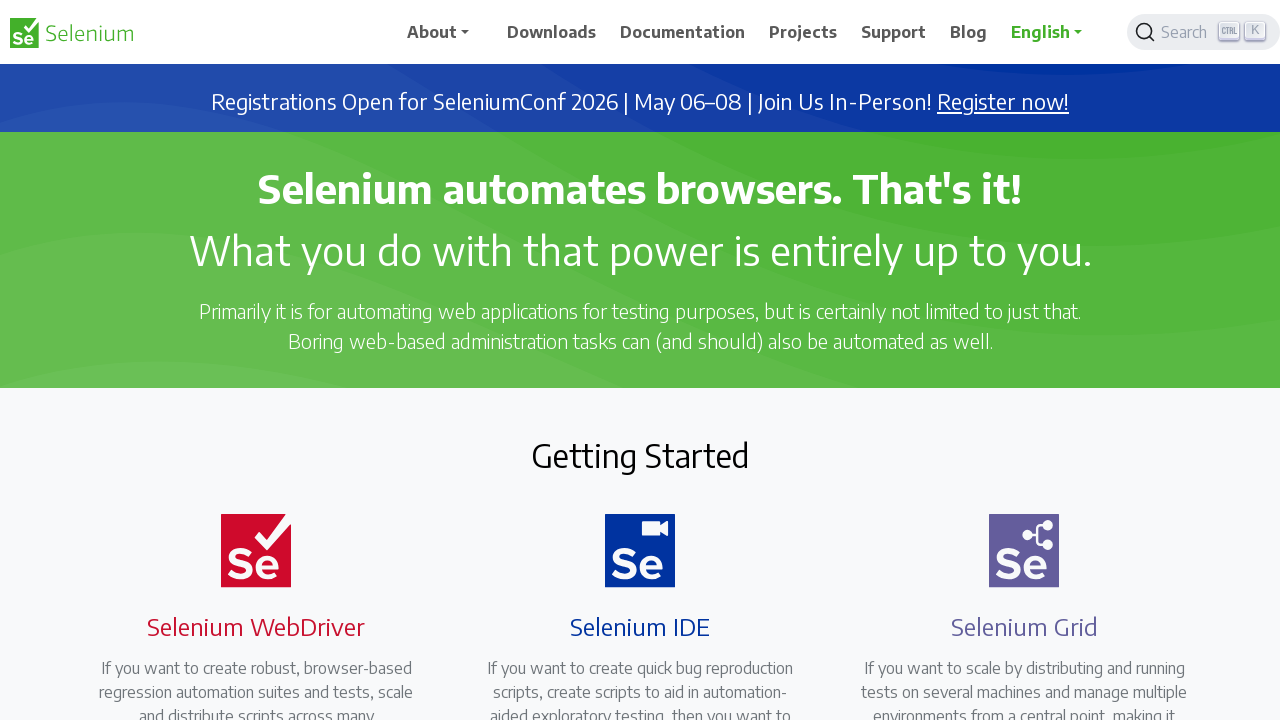

Scrolled to bottom of page
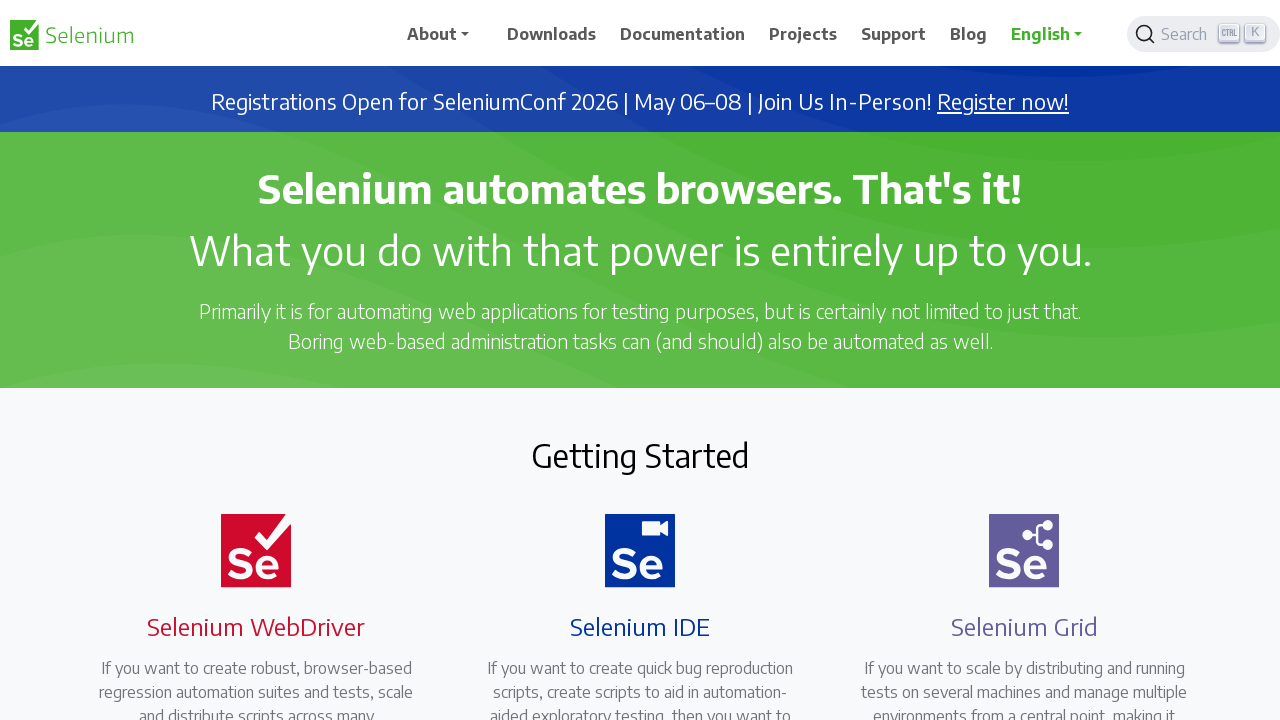

Waited 1 second after scrolling to bottom
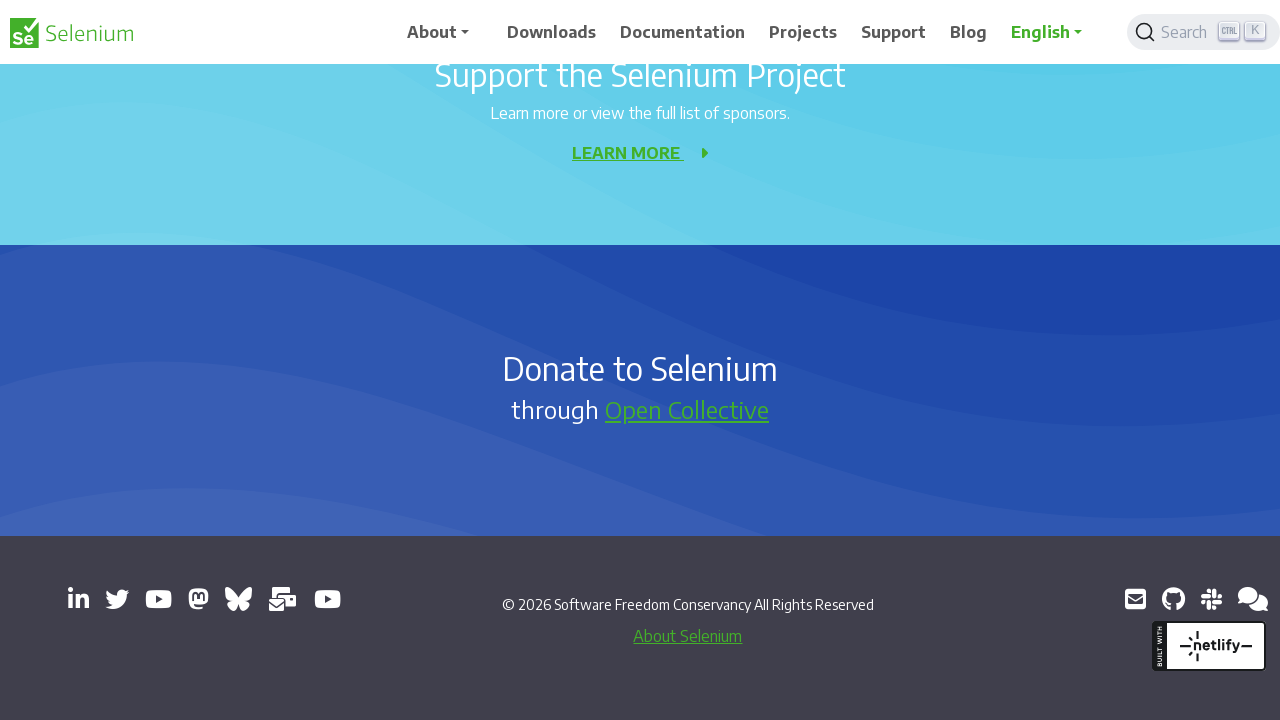

Scrolled back to top of page
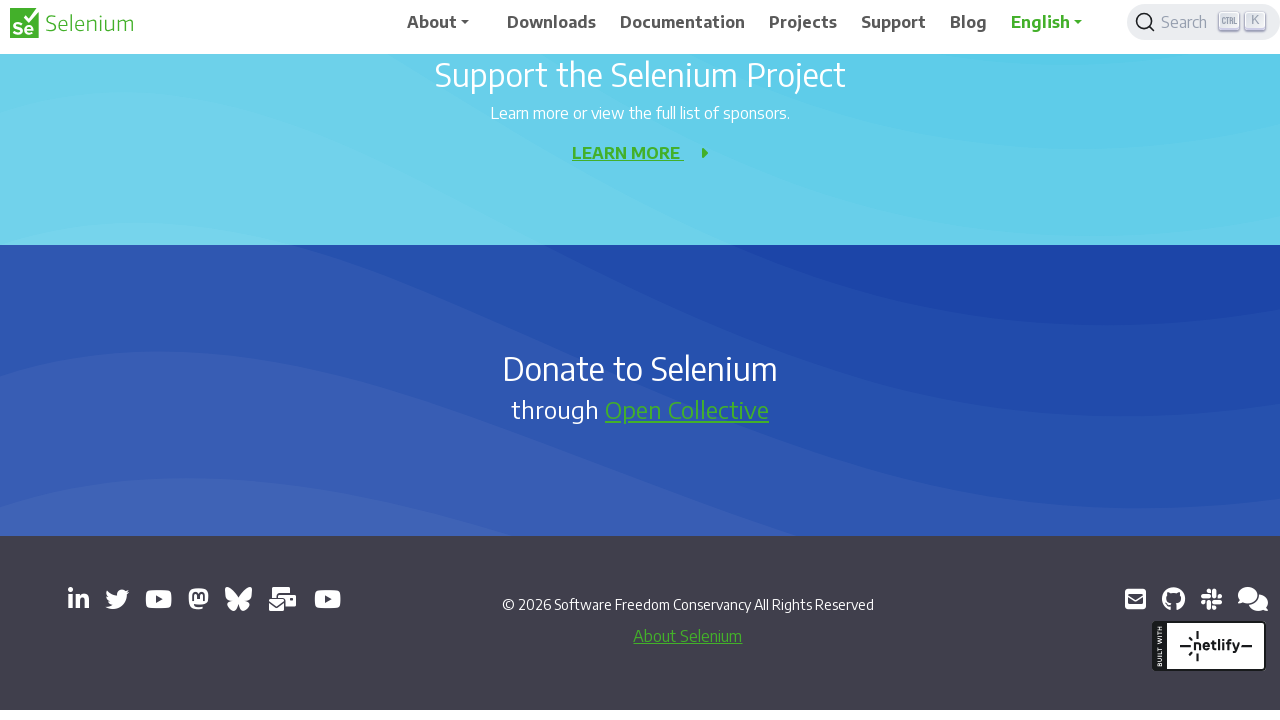

Waited 1 second after scrolling to top
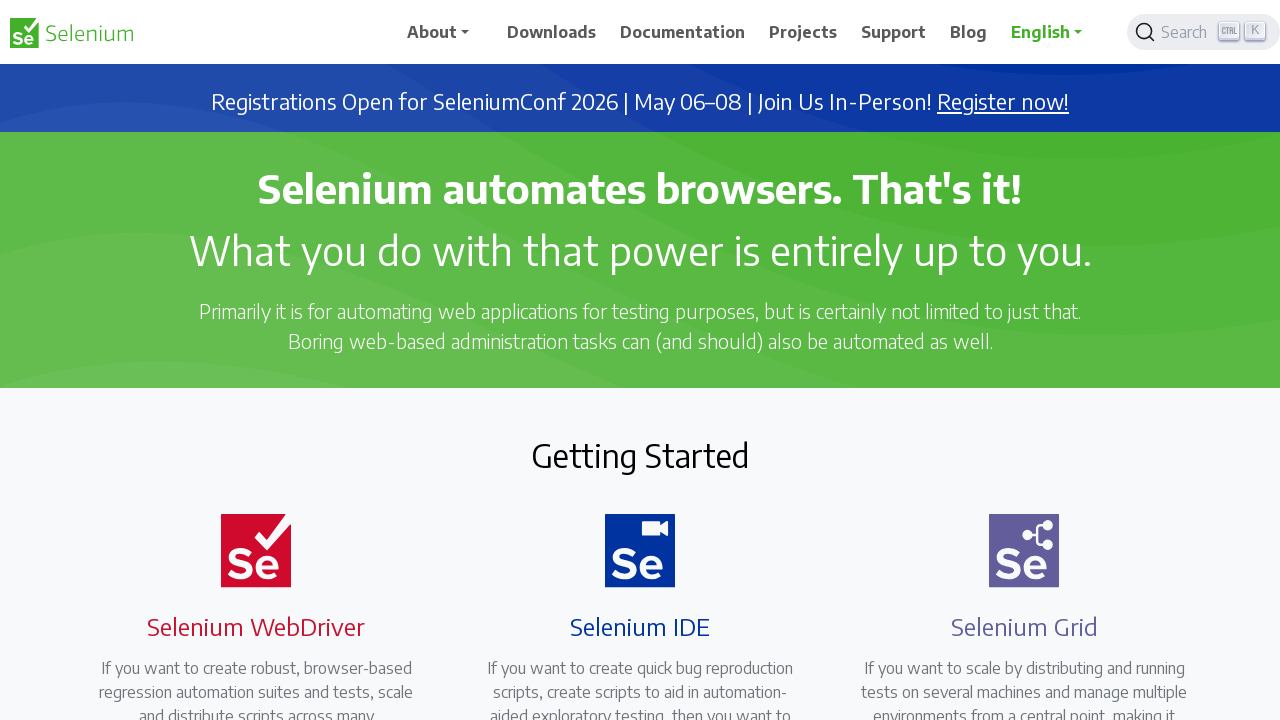

Scrolled horizontally to the right
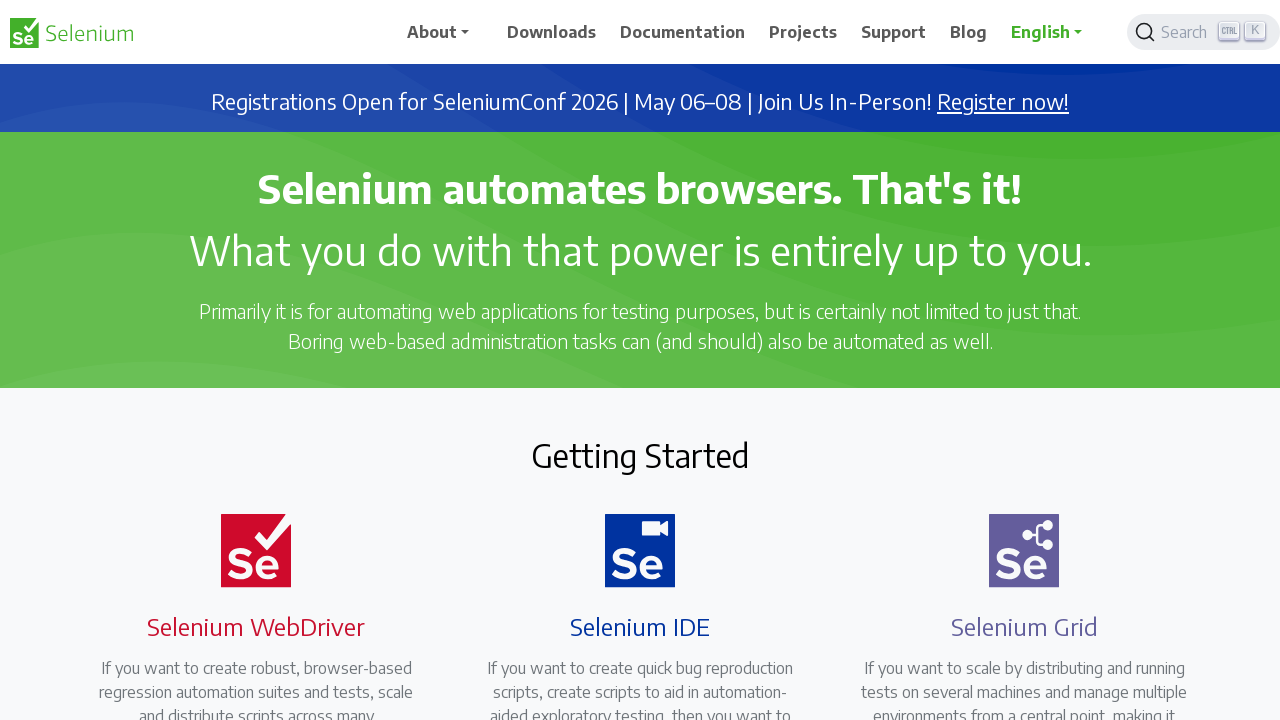

Waited 1 second after horizontal scroll
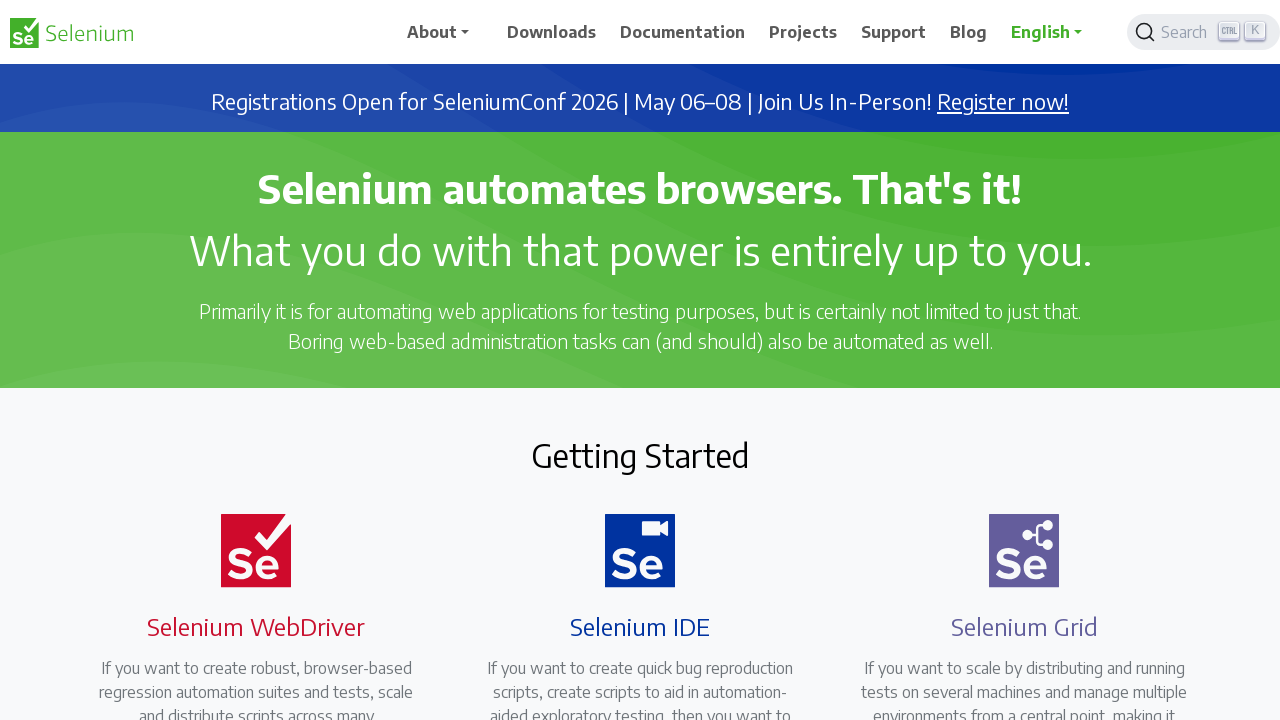

Scrolled horizontally to same position (no change)
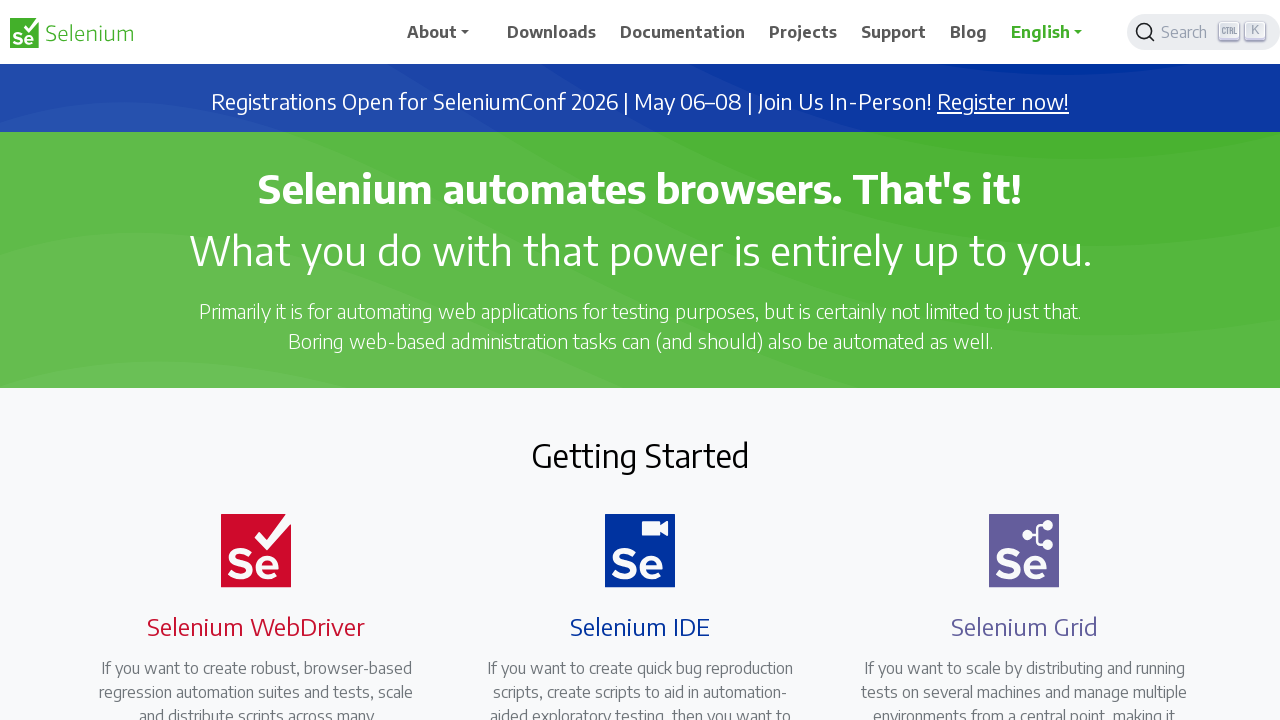

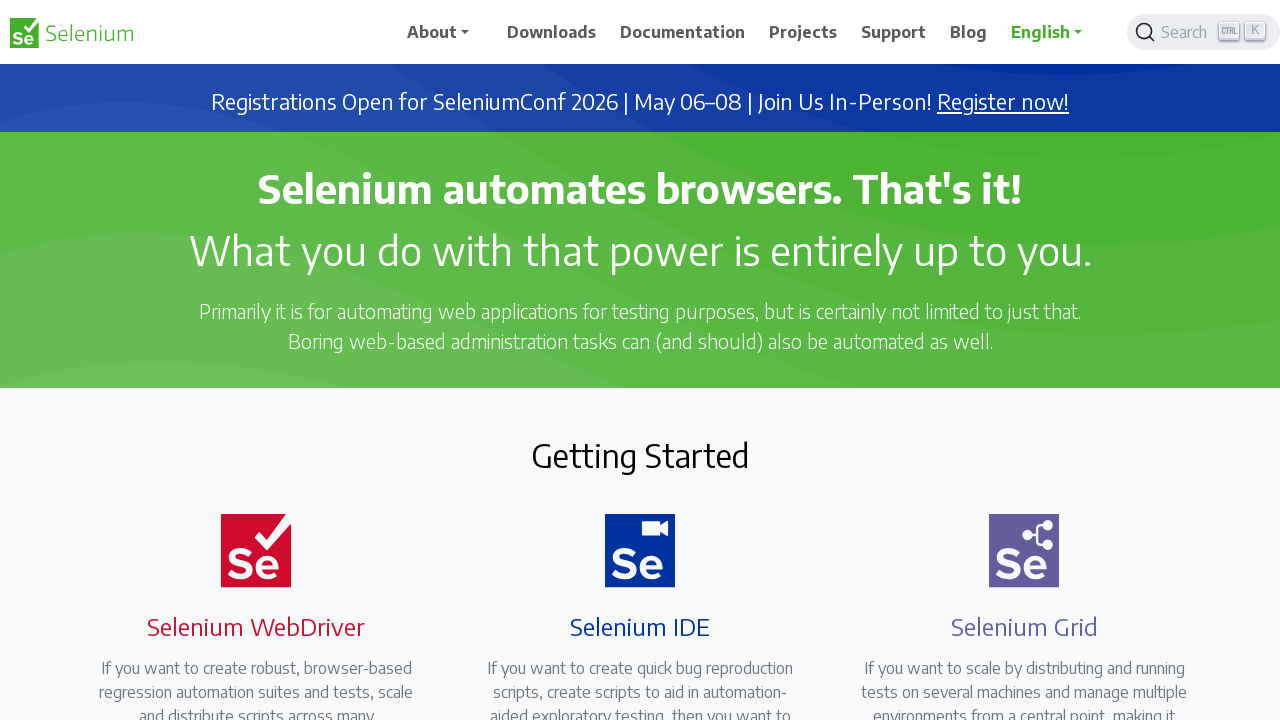